Waits for a price to drop to $100, then clicks to book and solves a mathematical challenge by calculating and submitting the answer

Starting URL: http://suninjuly.github.io/explicit_wait2.html

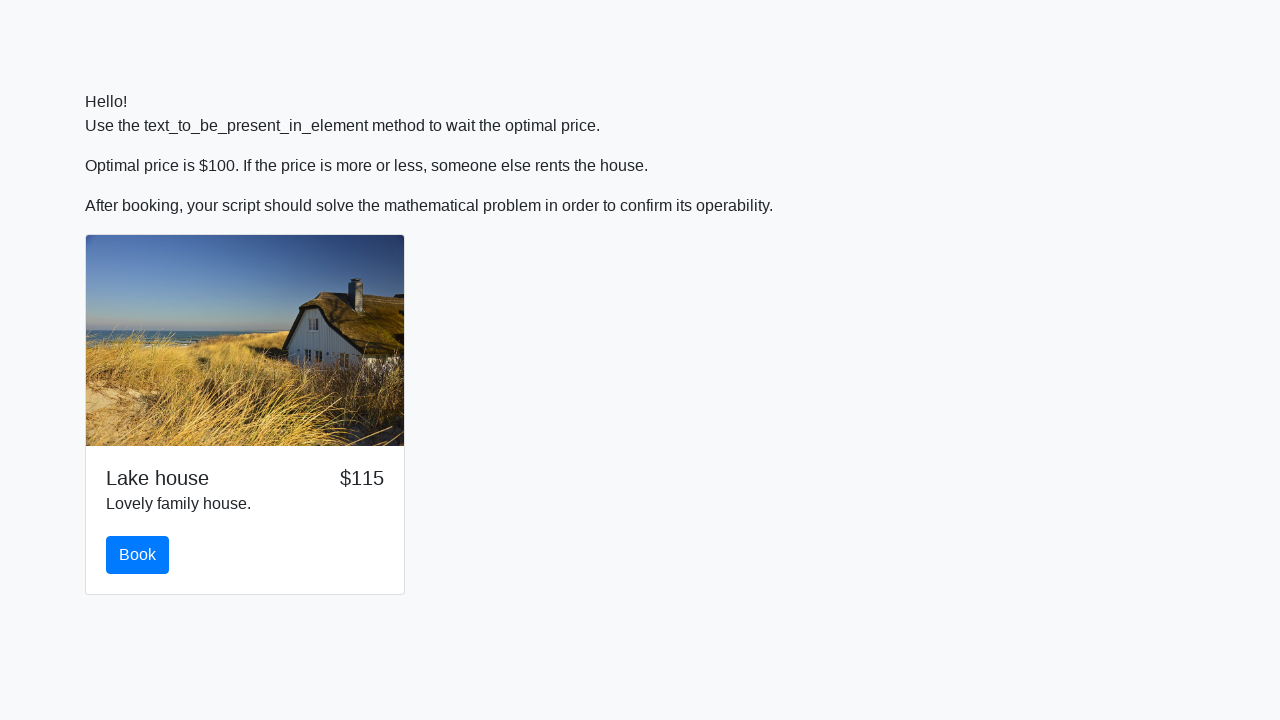

Waited for price to drop to $100
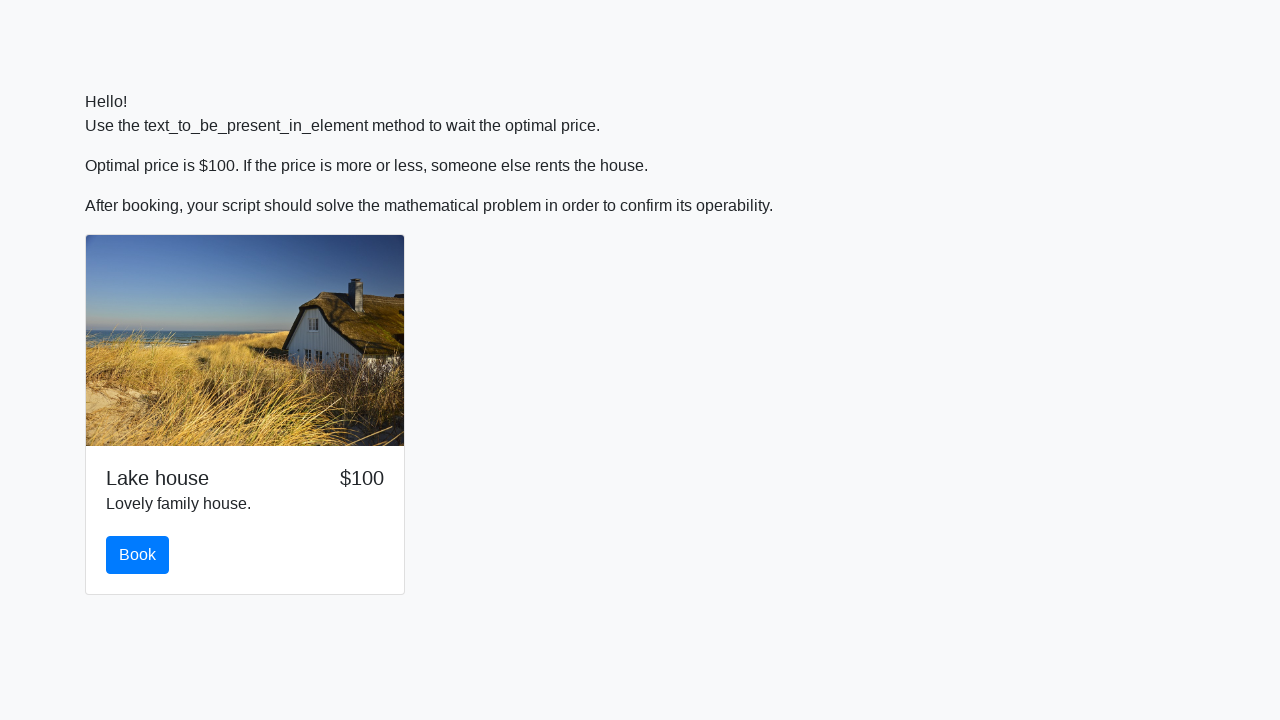

Clicked the book button at (138, 555) on #book
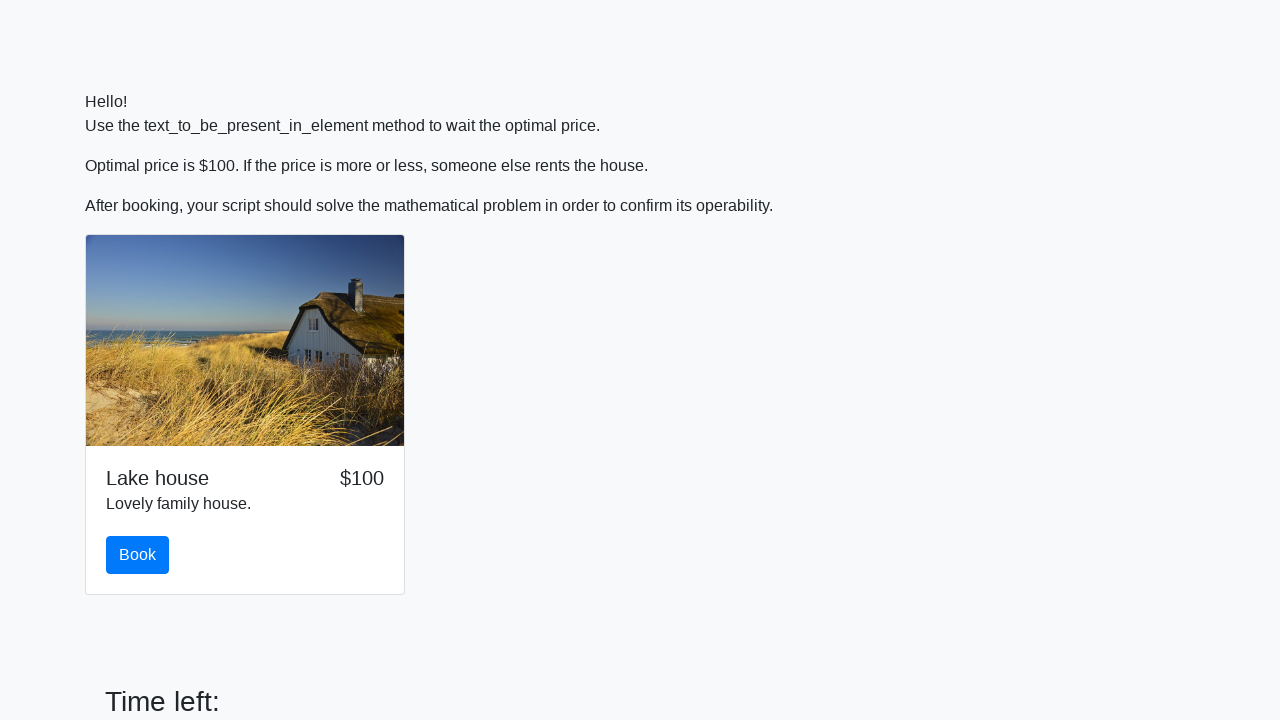

Retrieved x value from input field: 320
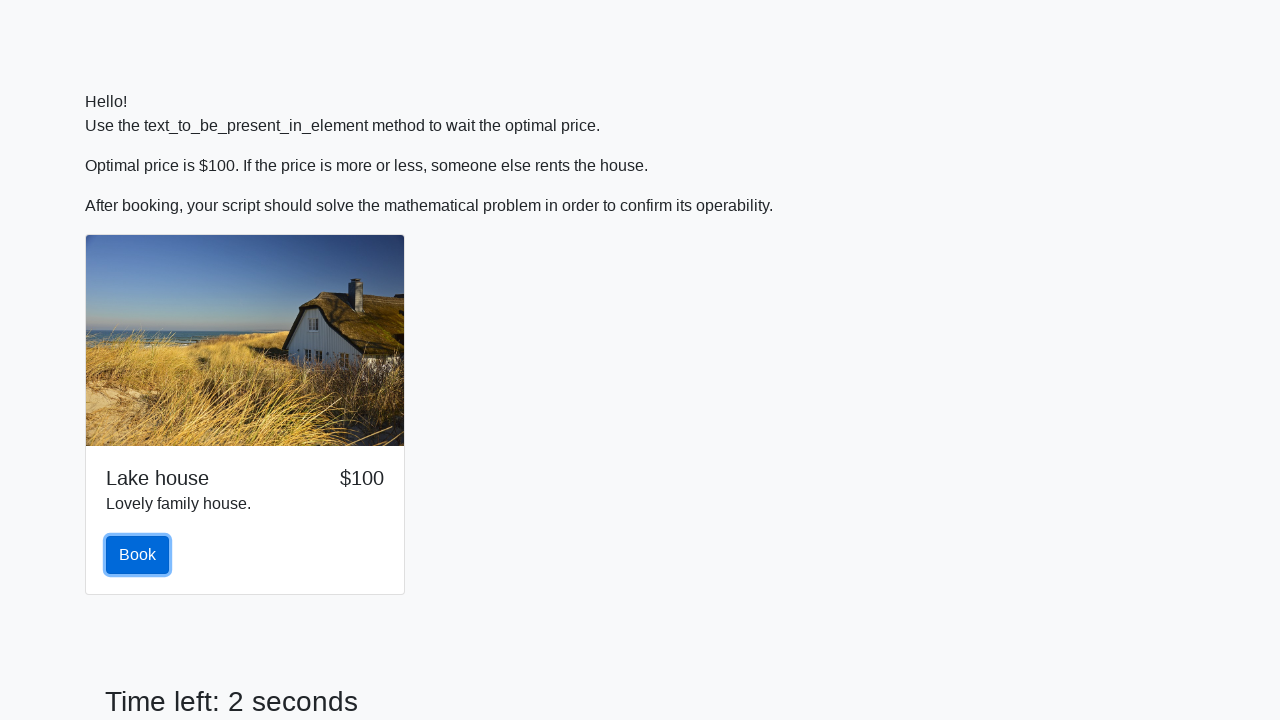

Calculated mathematical expression result: 1.6366376501947832
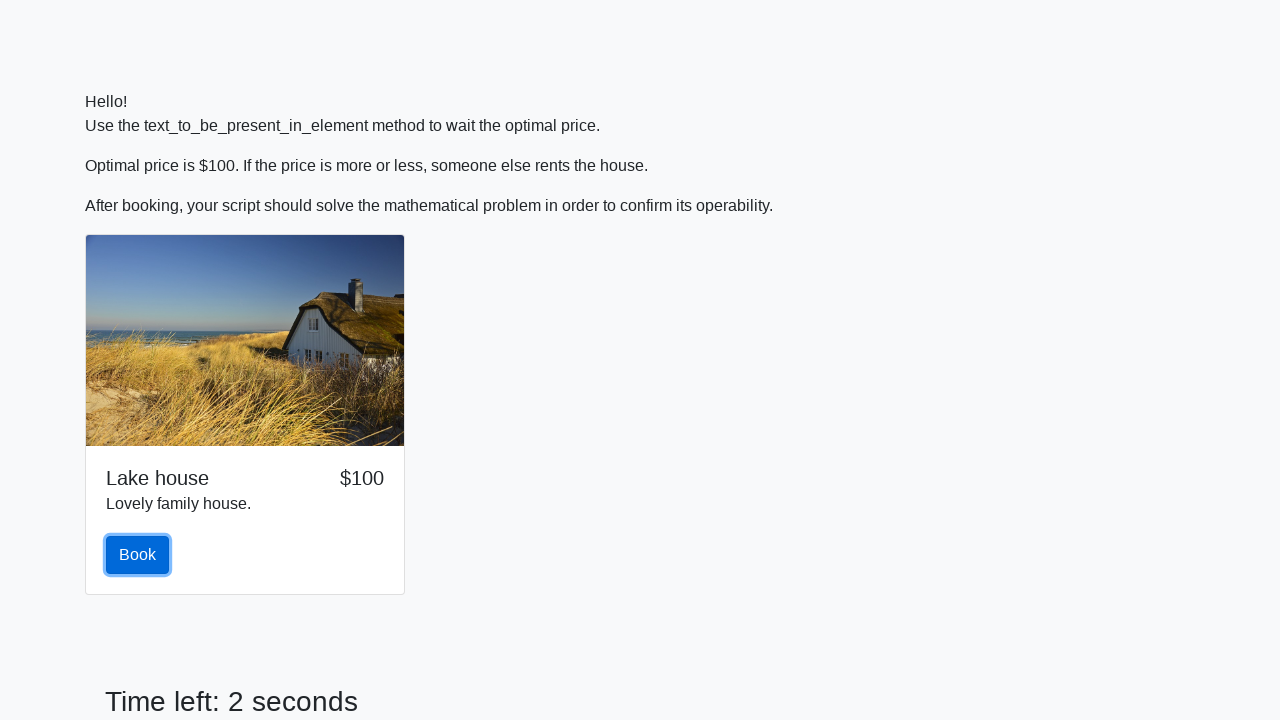

Filled answer field with calculated value: 1.6366376501947832 on #answer
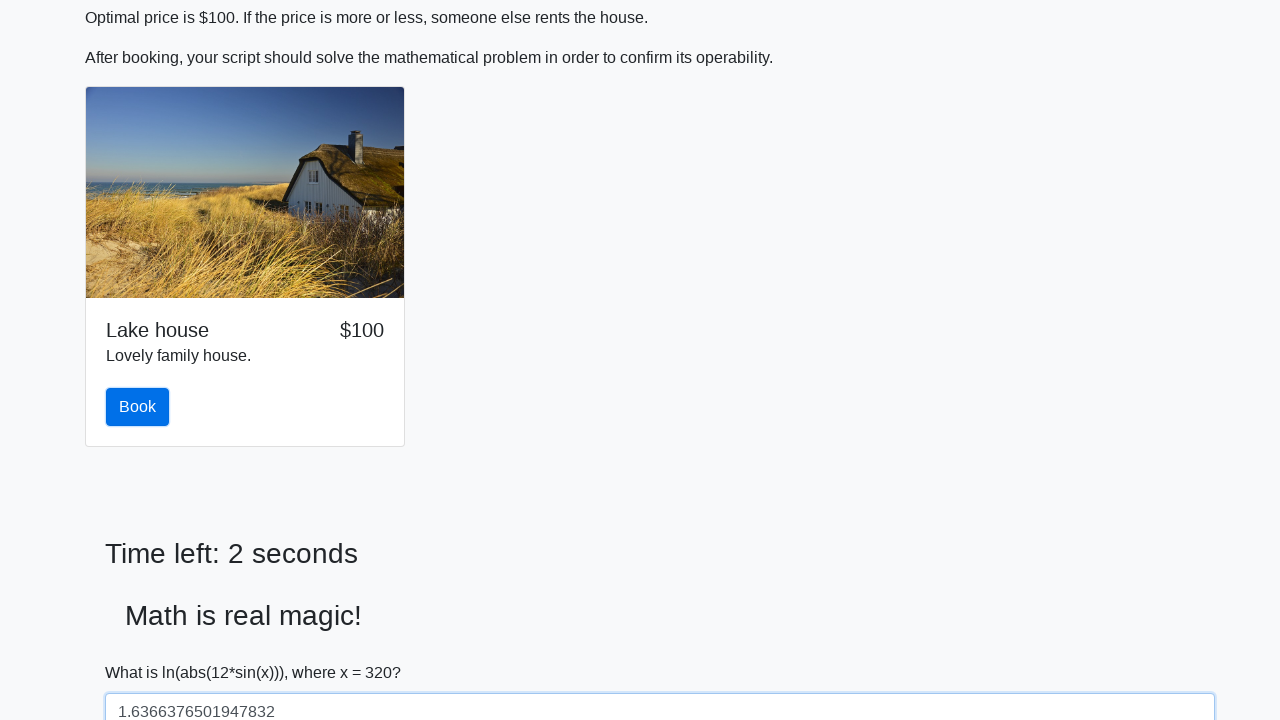

Clicked solve button to submit the answer at (143, 651) on #solve
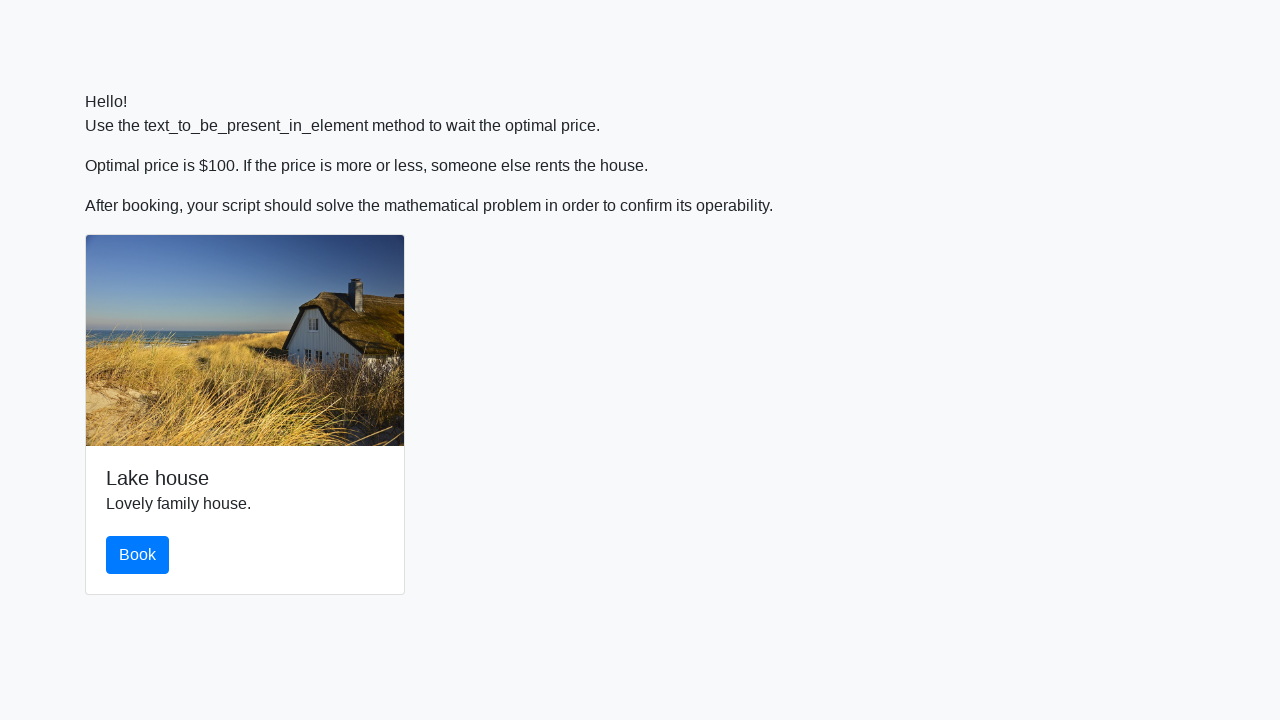

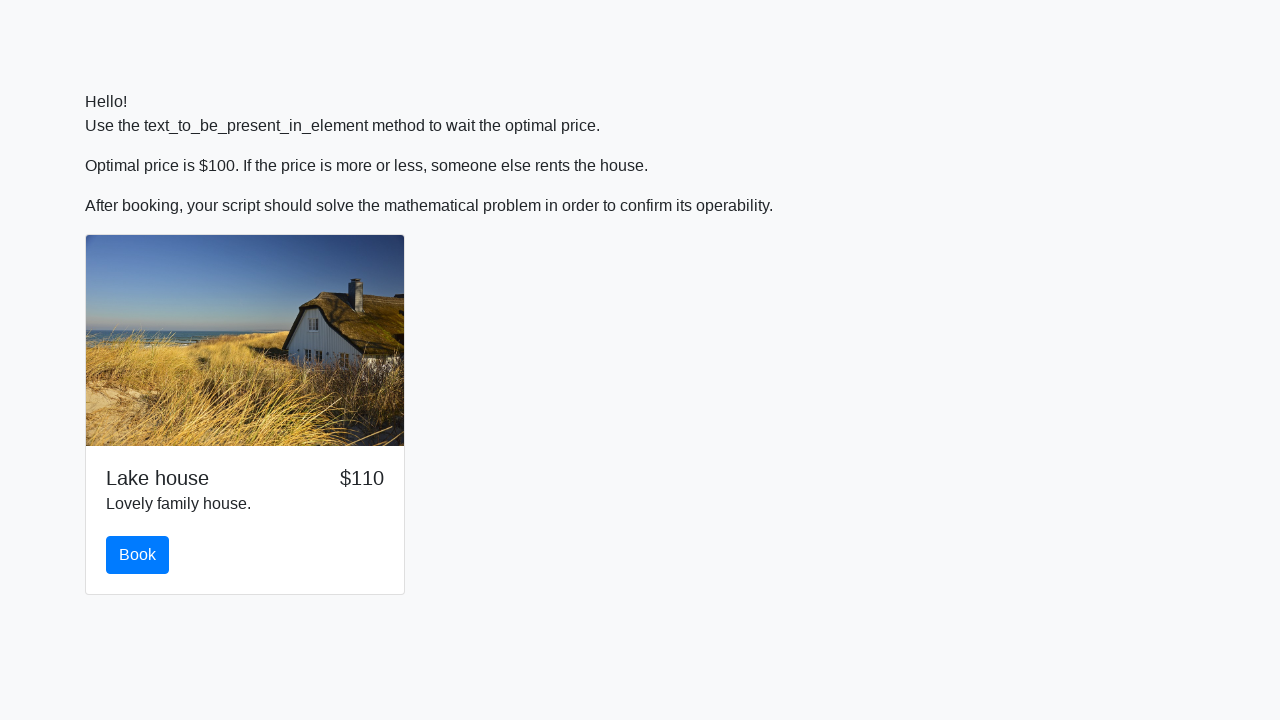